Tests autosuggestive dropdown by typing "Ind" in the country field and selecting "India" from the suggestions that appear.

Starting URL: https://rahulshettyacademy.com/dropdownsPractise/

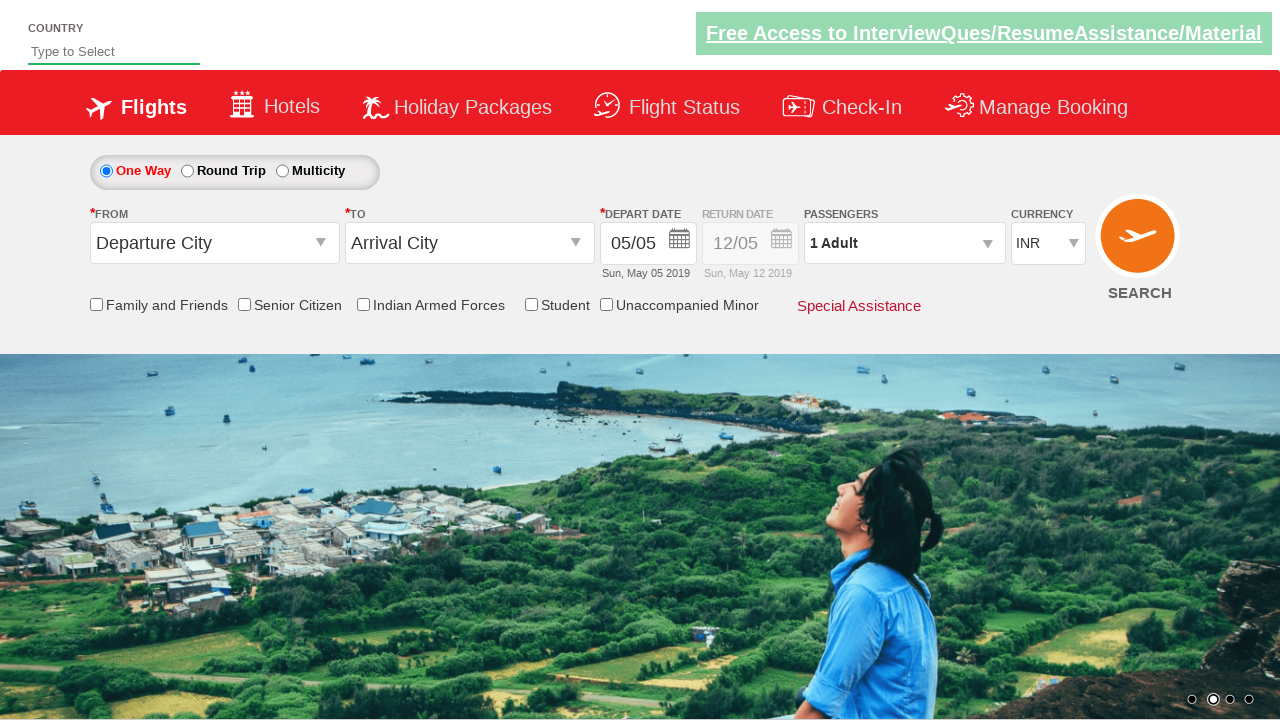

Typed 'Ind' in the autosuggest country field on //input[@id='autosuggest']
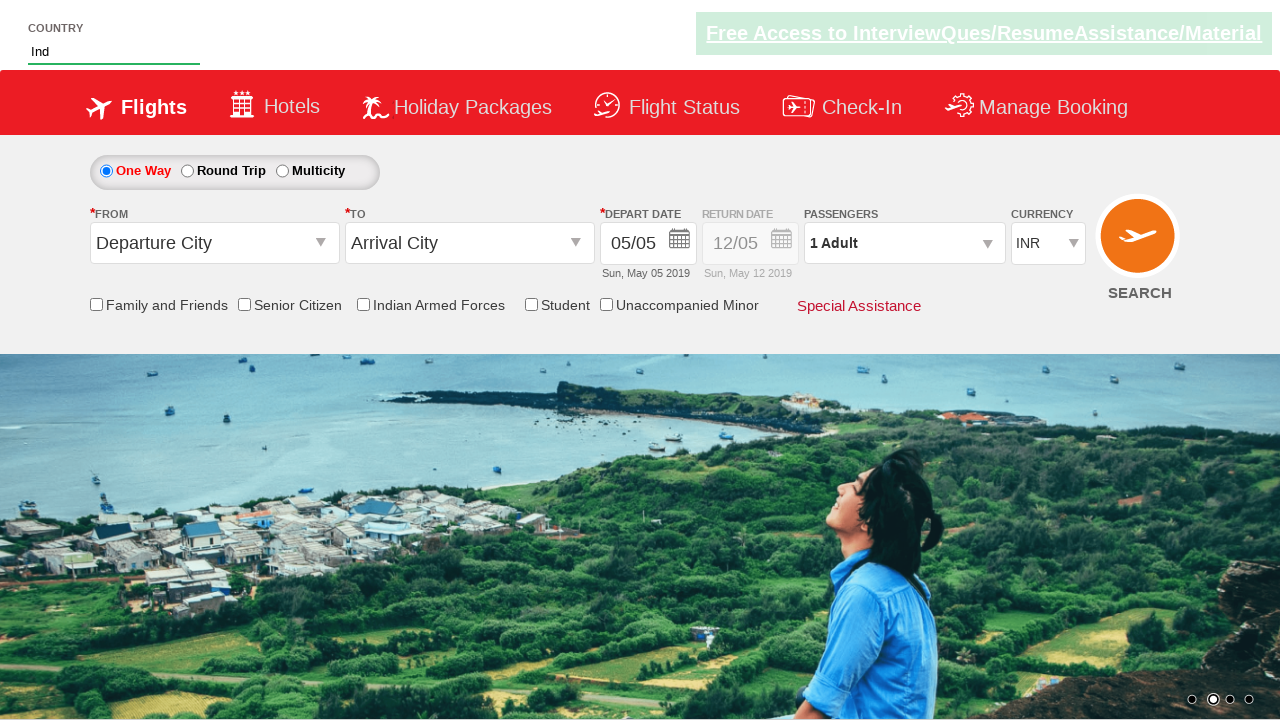

Autosuggestive dropdown suggestions appeared
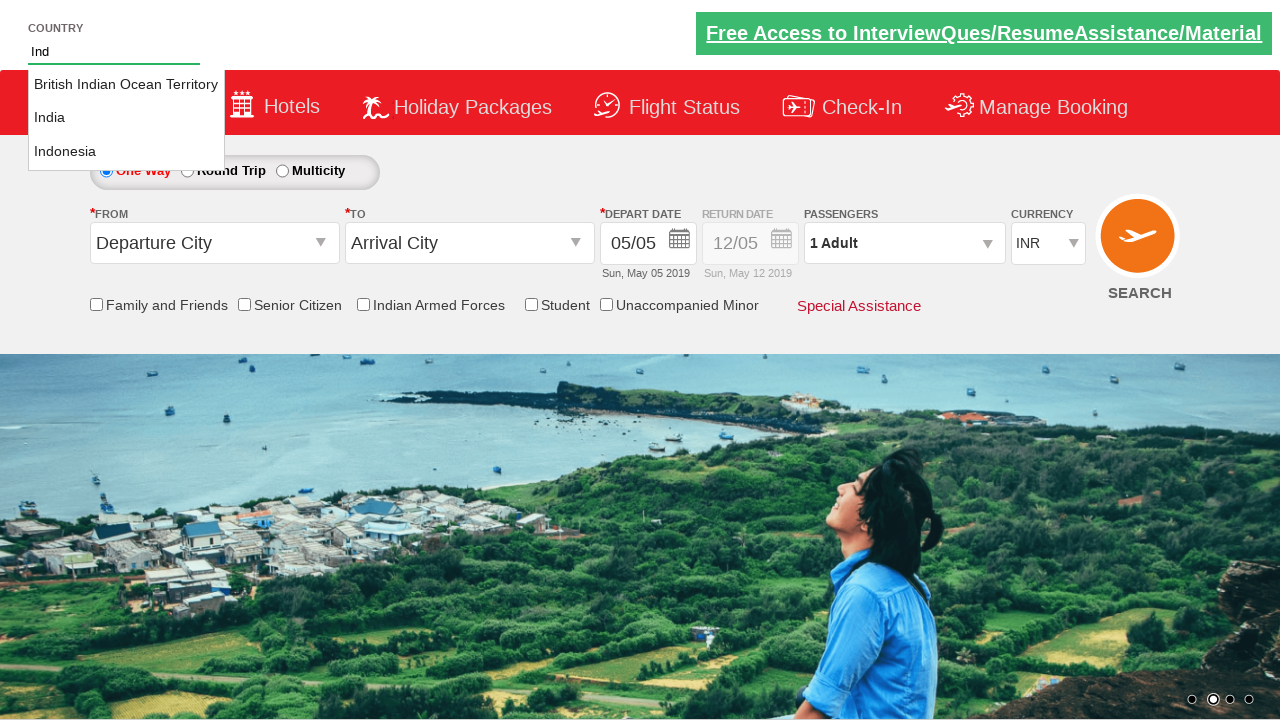

Selected 'India' from the autosuggestive dropdown suggestions at (126, 118) on xpath=//li[@class='ui-menu-item']/a[text()='India']
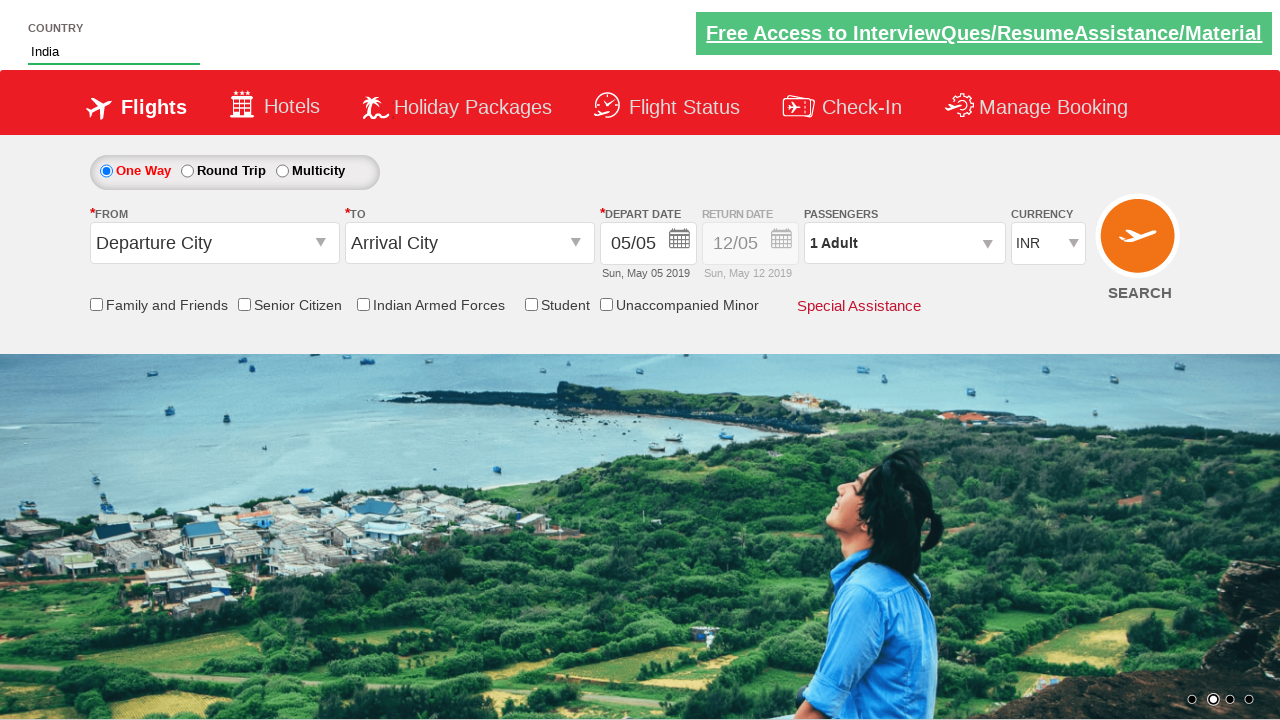

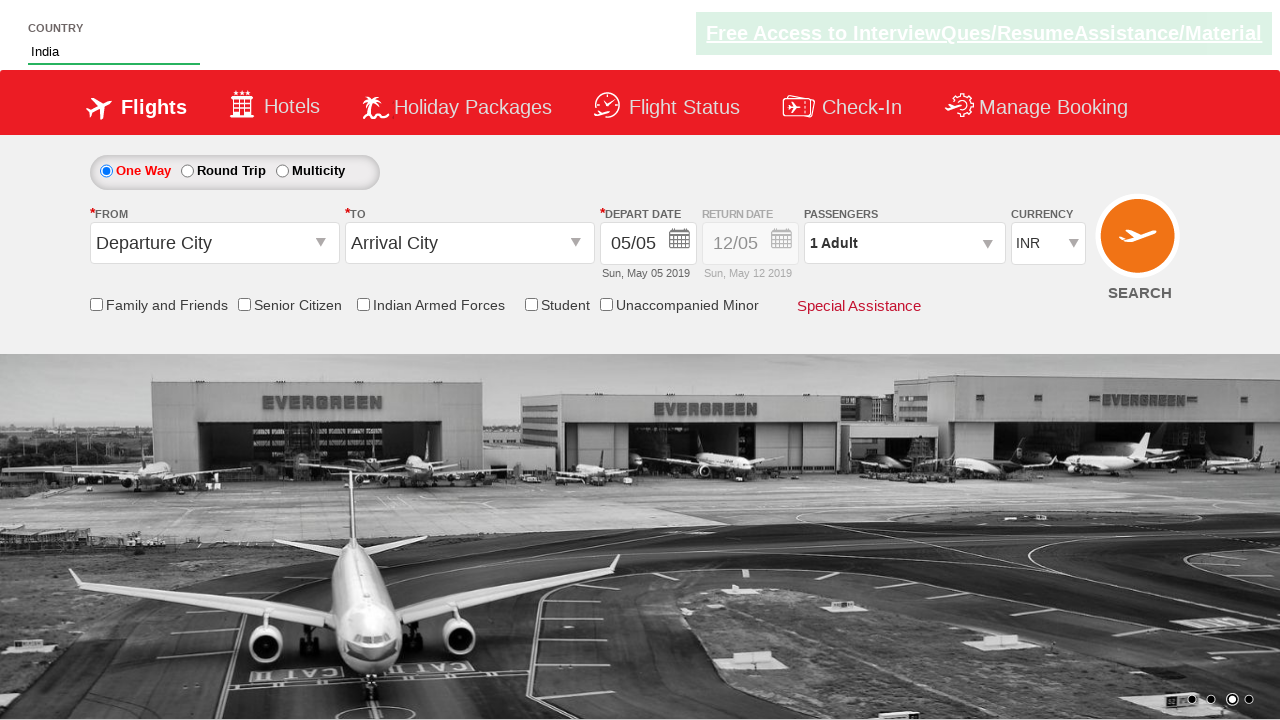